Tests JavaScript alert handling by clicking confirm button and accepting the alert

Starting URL: https://demoqa.com/alerts

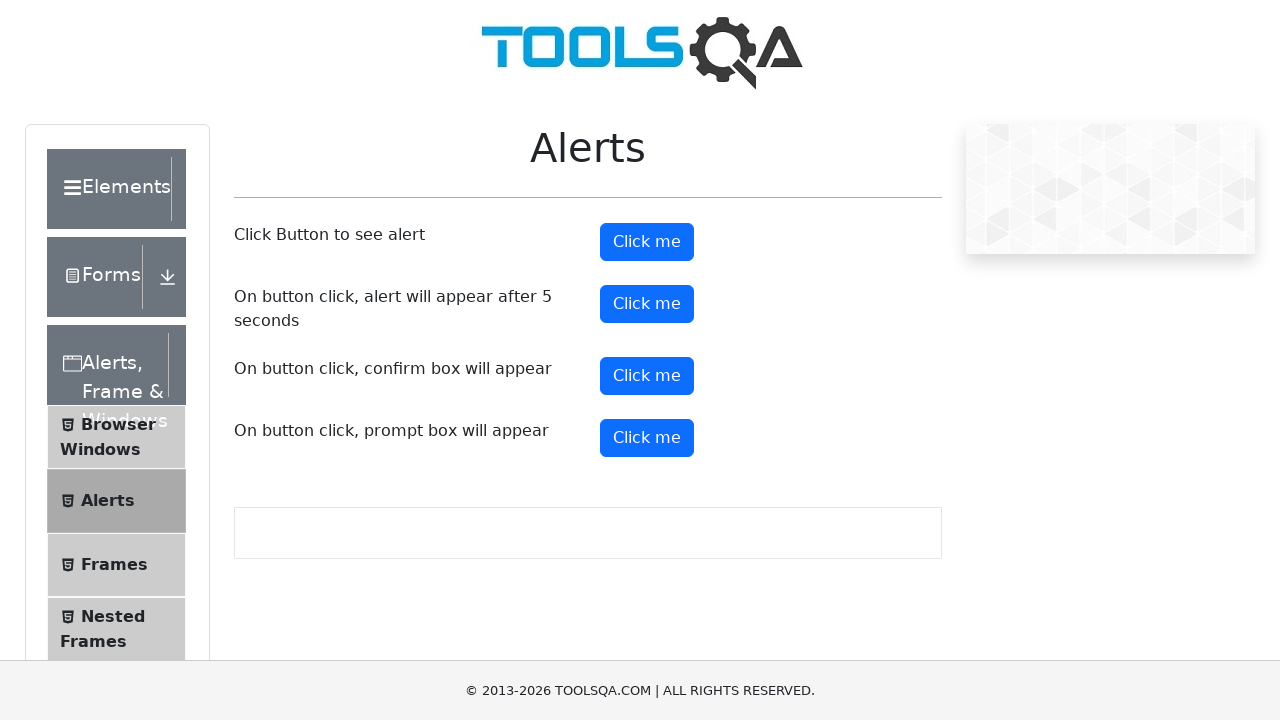

Set up dialog handler to accept alerts
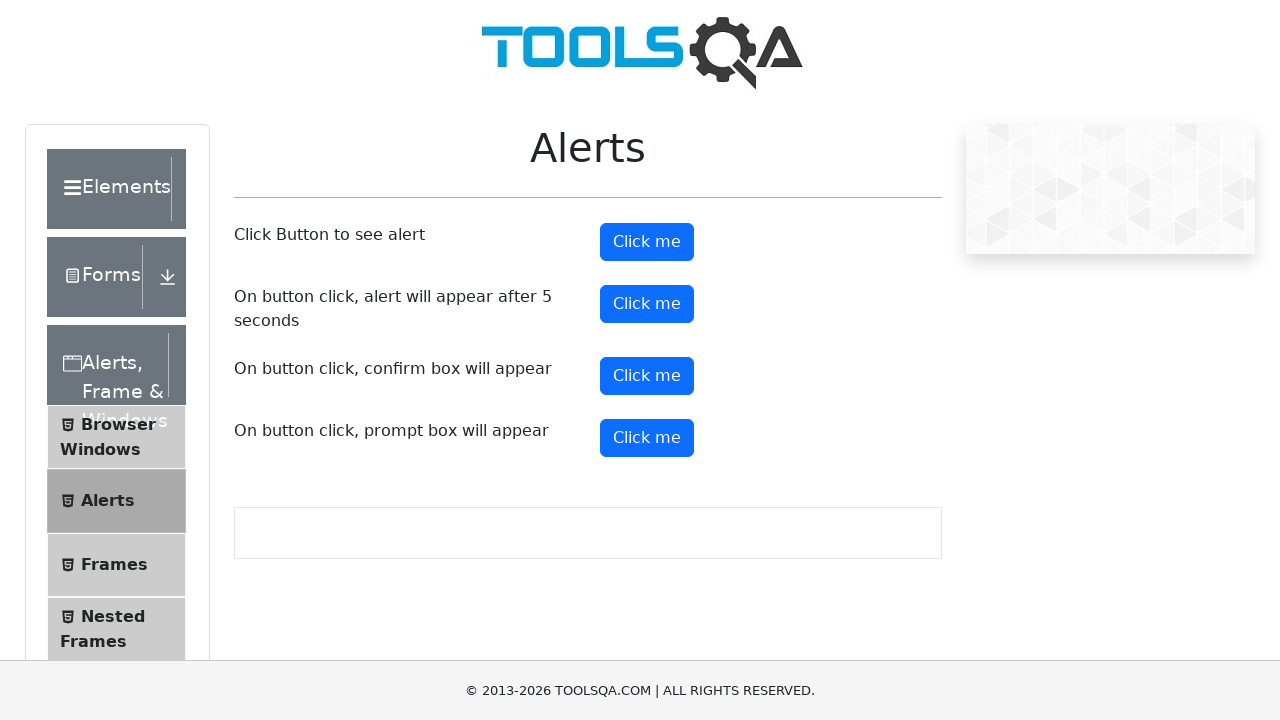

Located the confirm button
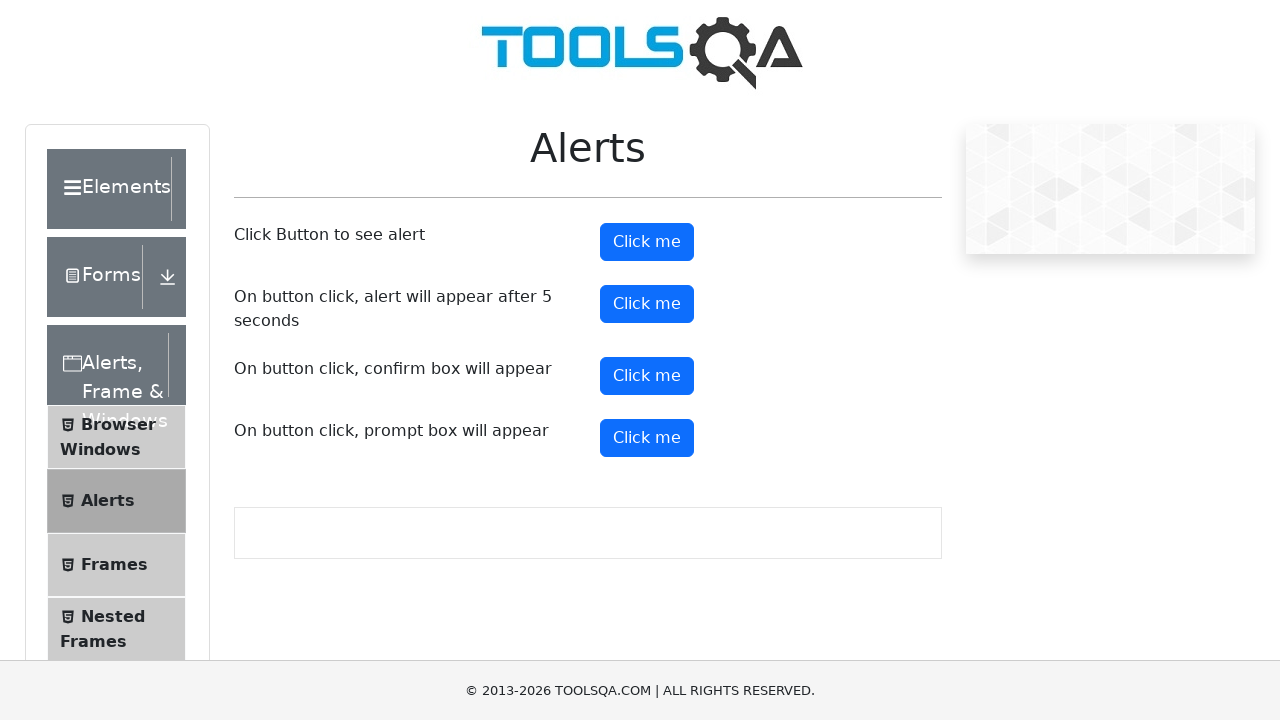

Scrolled confirm button into view
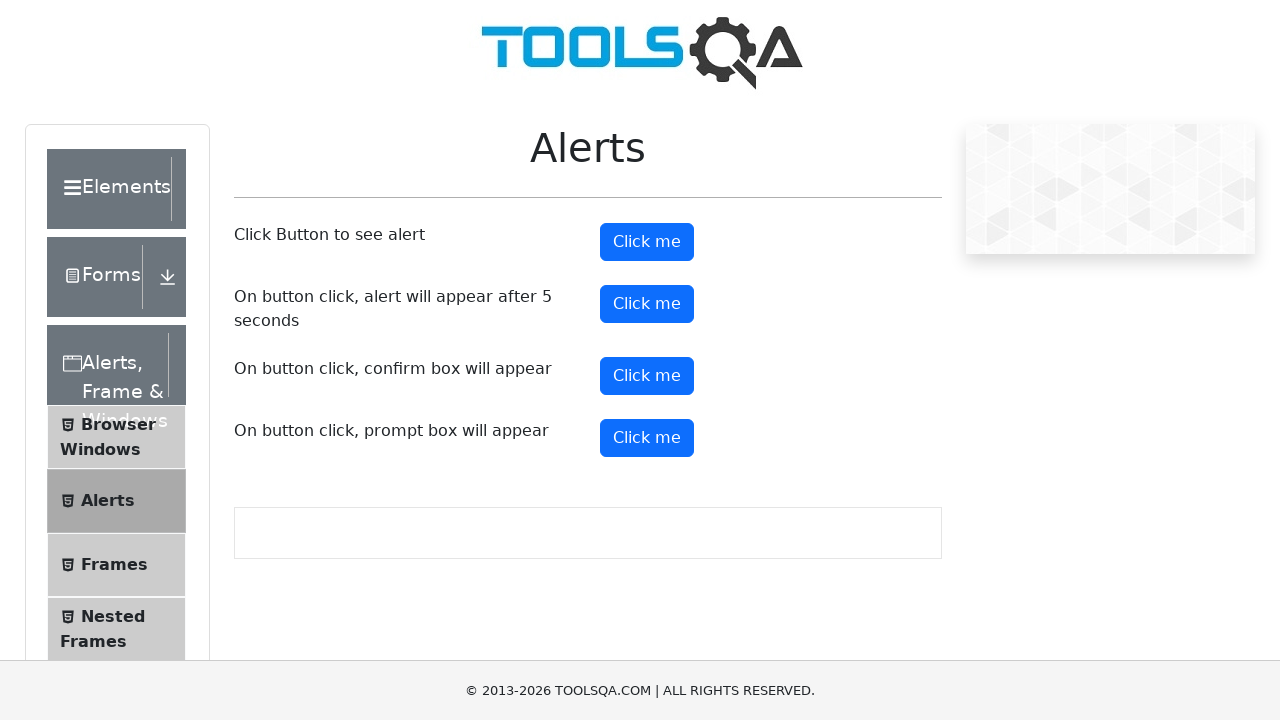

Clicked confirm button to trigger alert at (647, 376) on #confirmButton
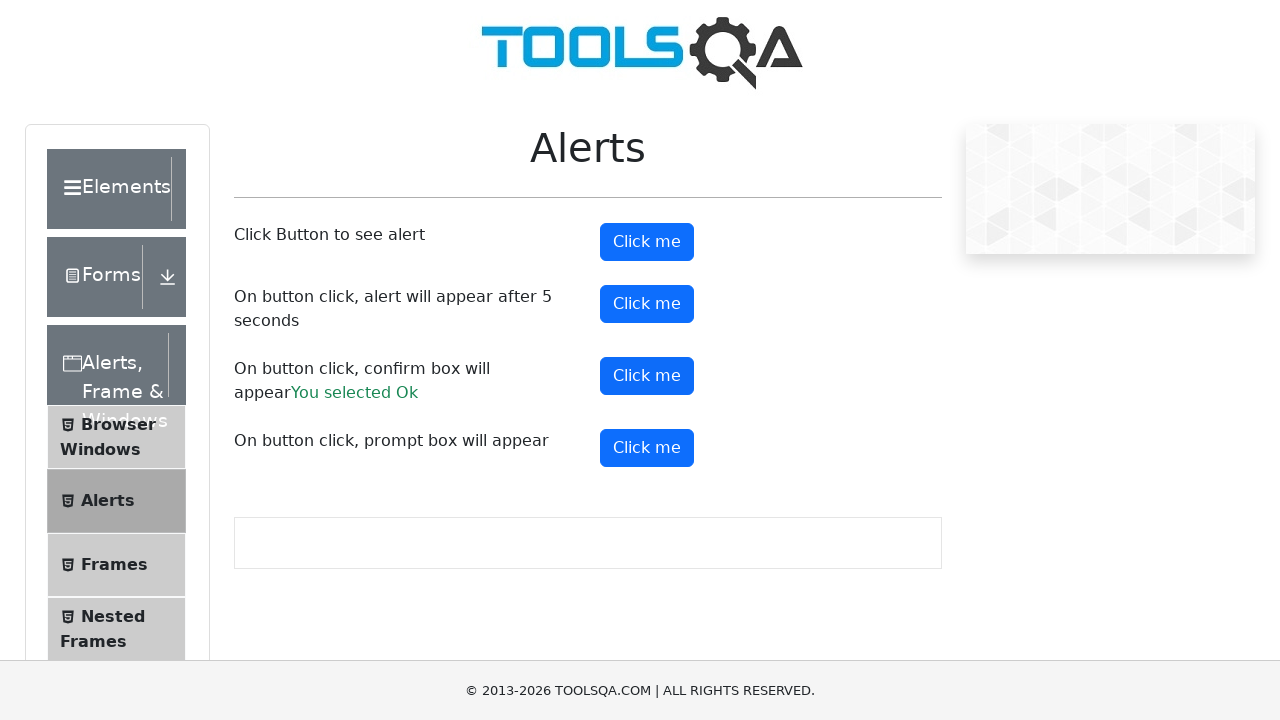

Alert was accepted and result text appeared
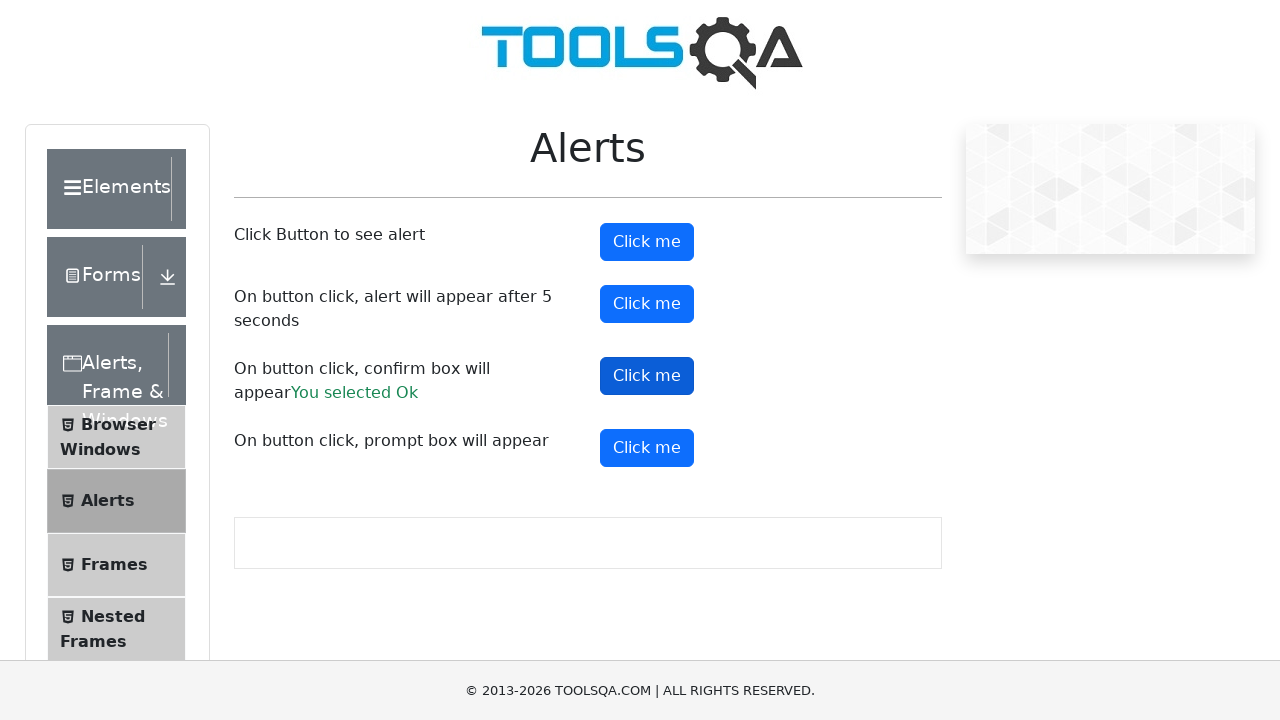

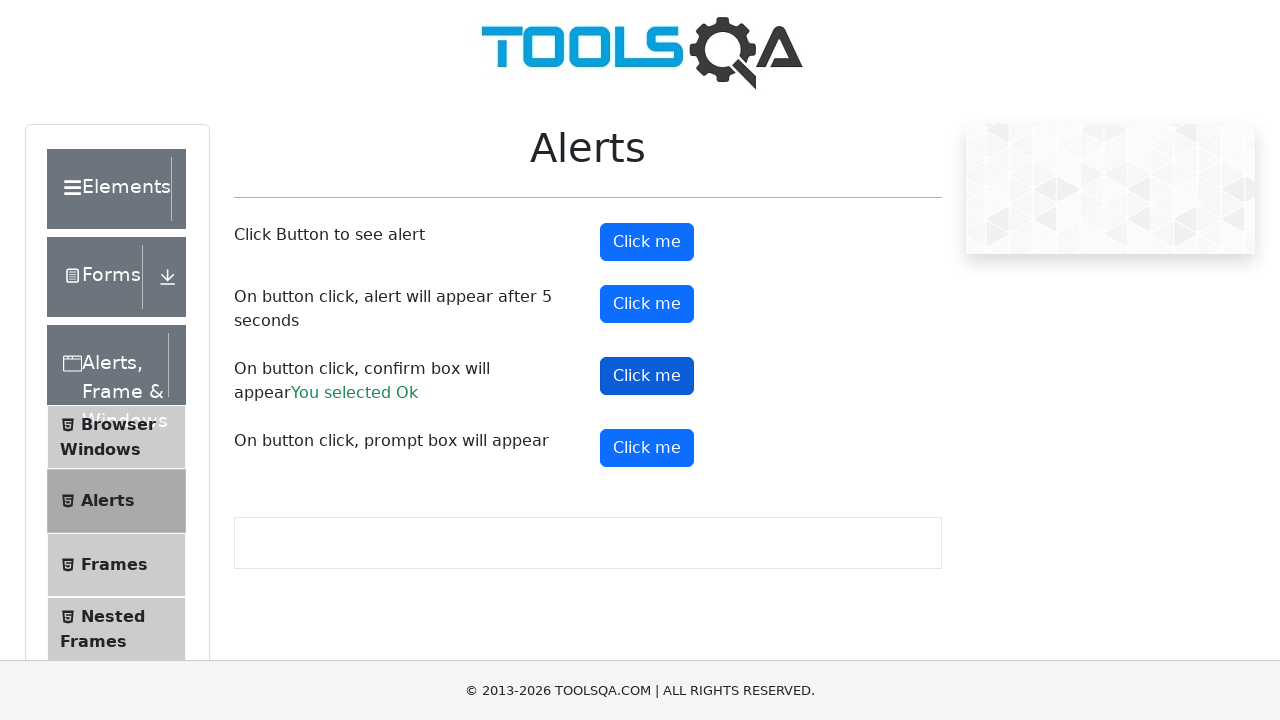